Tests checkbox interaction on Rediff mail page by checking if a "remember" checkbox is selected and then clicking it to toggle its state

Starting URL: https://mail.rediff.com/cgi-bin/login.cgi

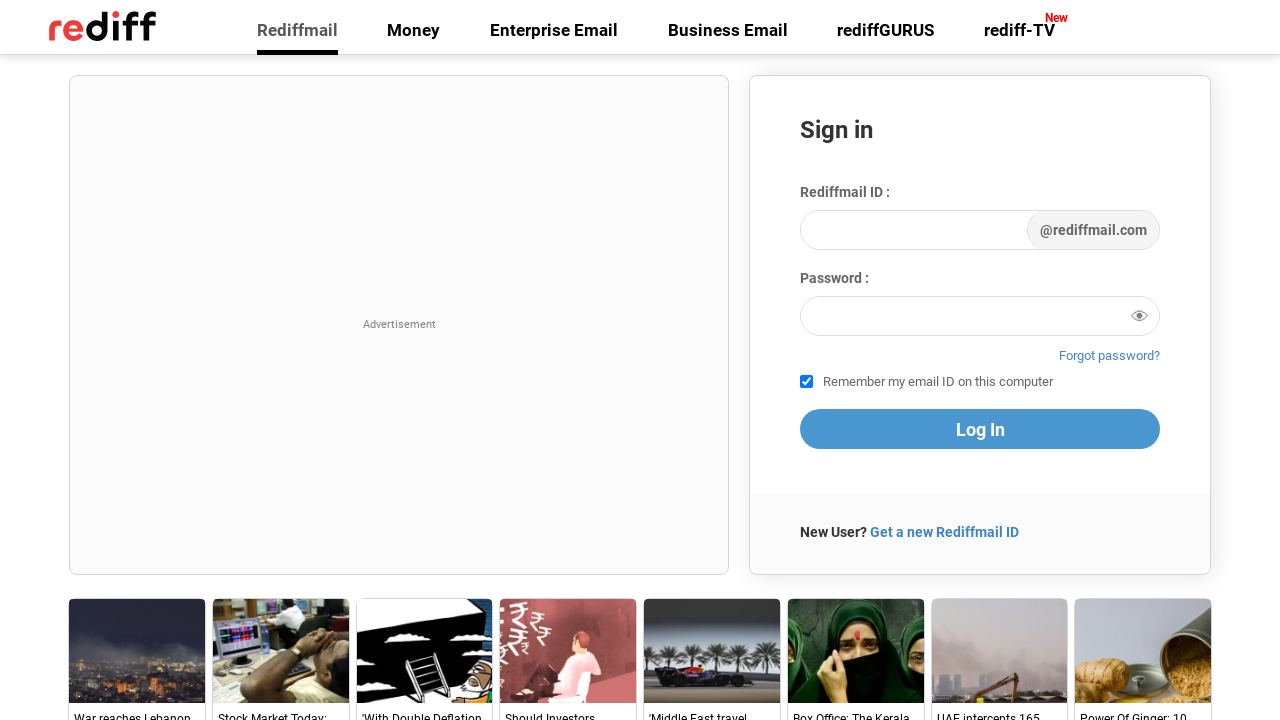

Remember checkbox element is visible and ready
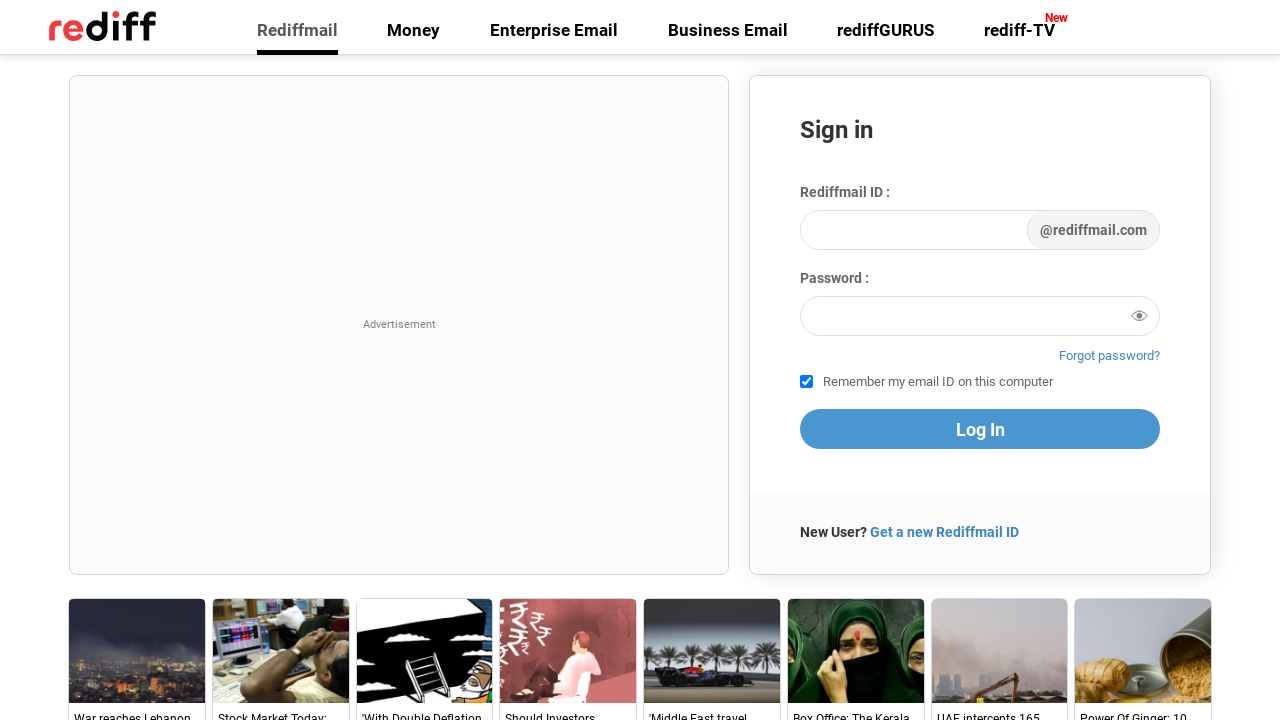

Checked remember checkbox state: True
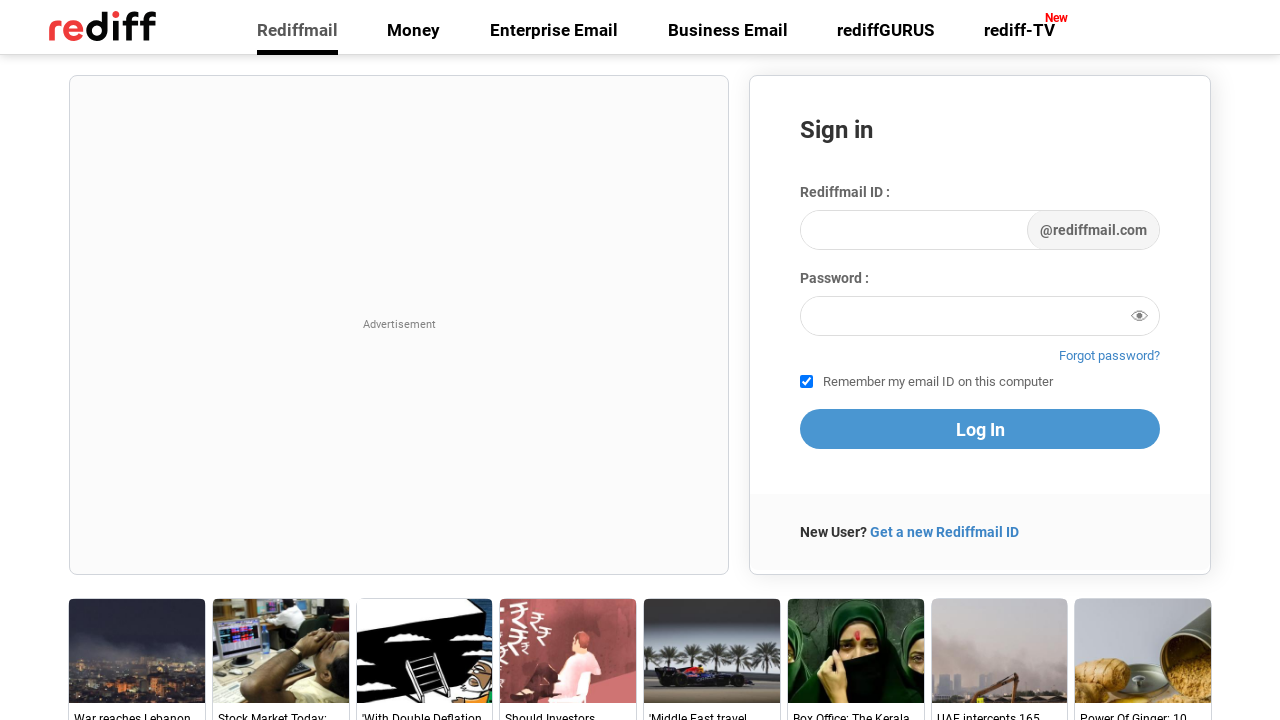

Clicked remember checkbox to toggle its state at (806, 382) on input#remember
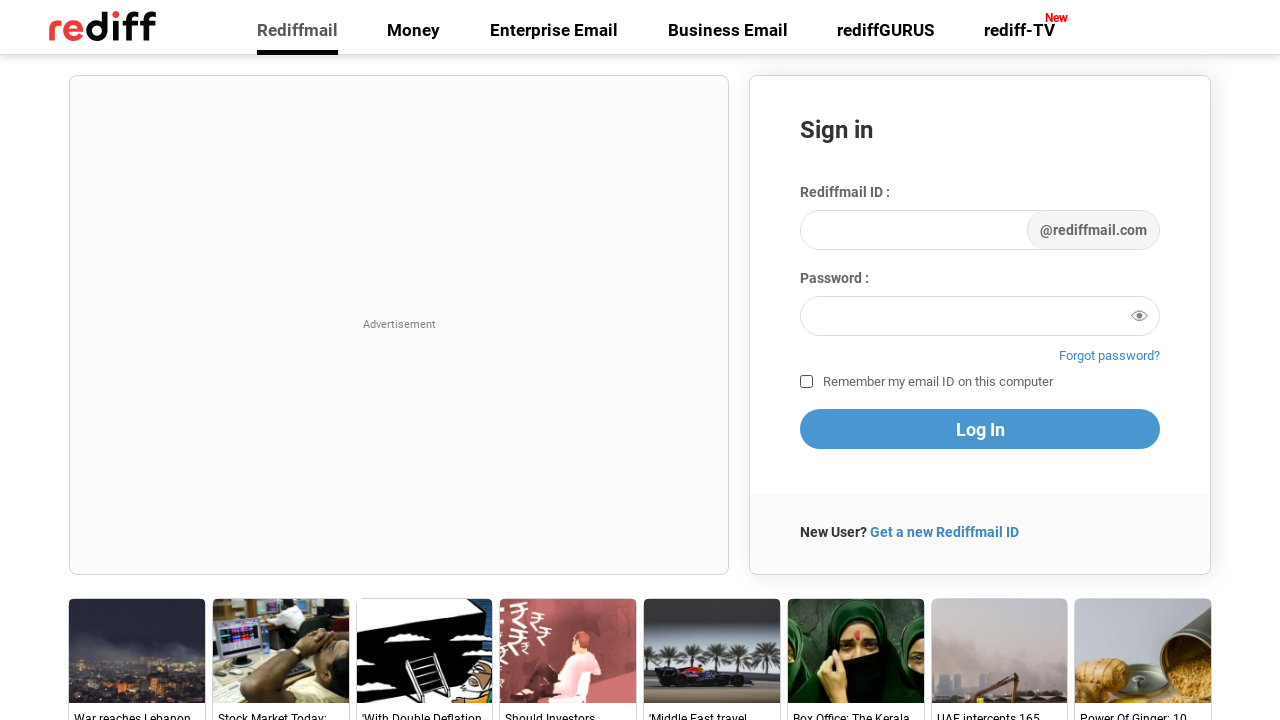

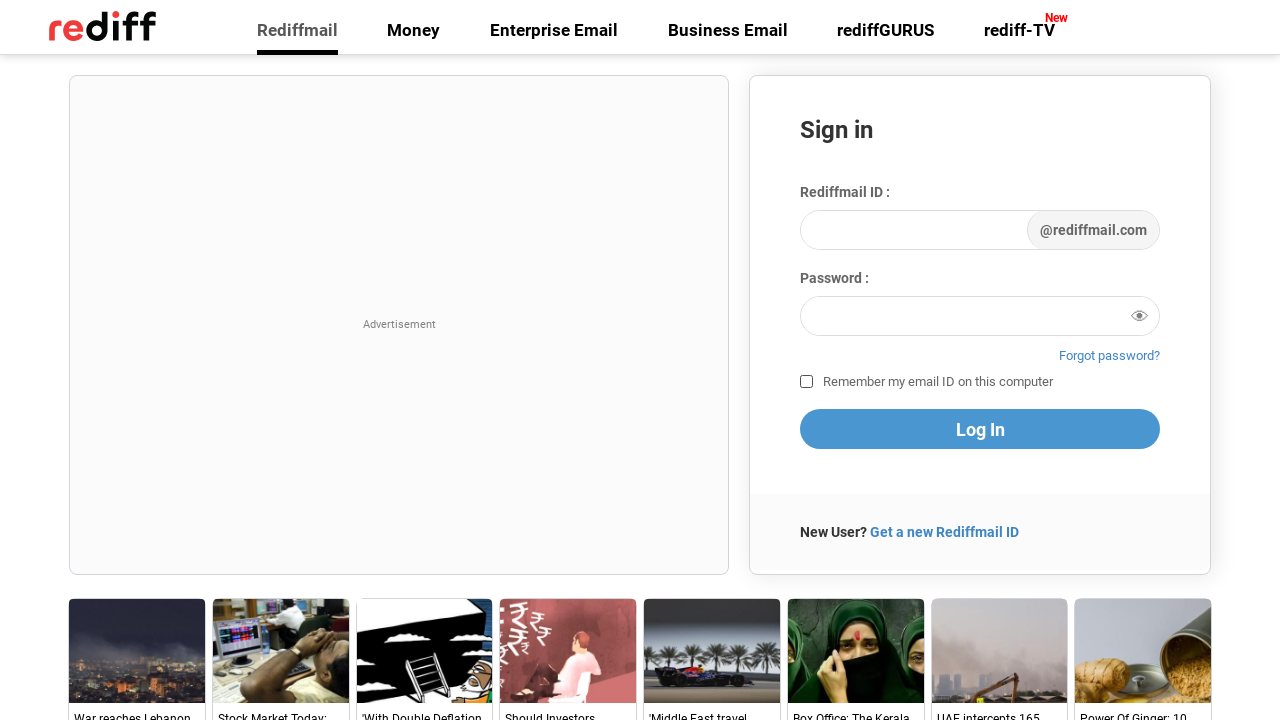